Tests form submission by first clicking a link identified by a calculated mathematical value, then filling out a multi-field form with personal information (name, last name, city, country) and submitting it.

Starting URL: http://suninjuly.github.io/find_link_text

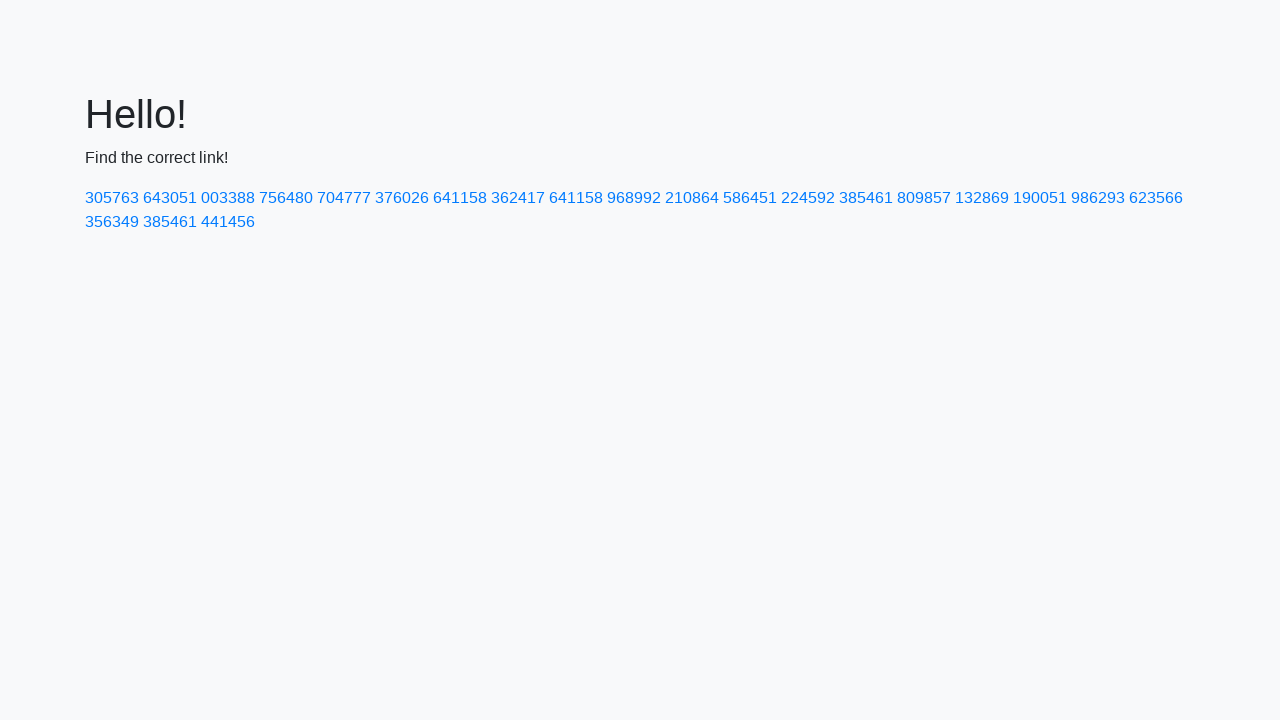

Clicked link with calculated text value '224592' at (808, 198) on a:has-text('224592')
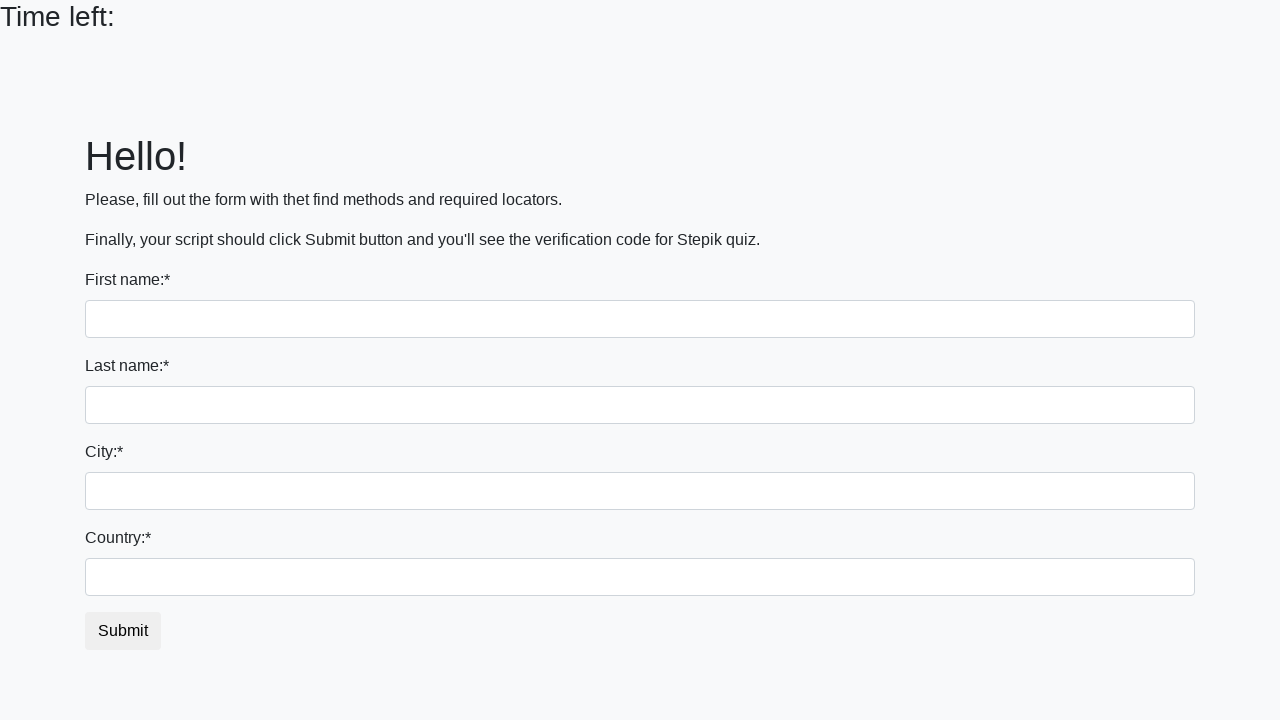

Filled first name field with 'Ivan' on input:first-of-type
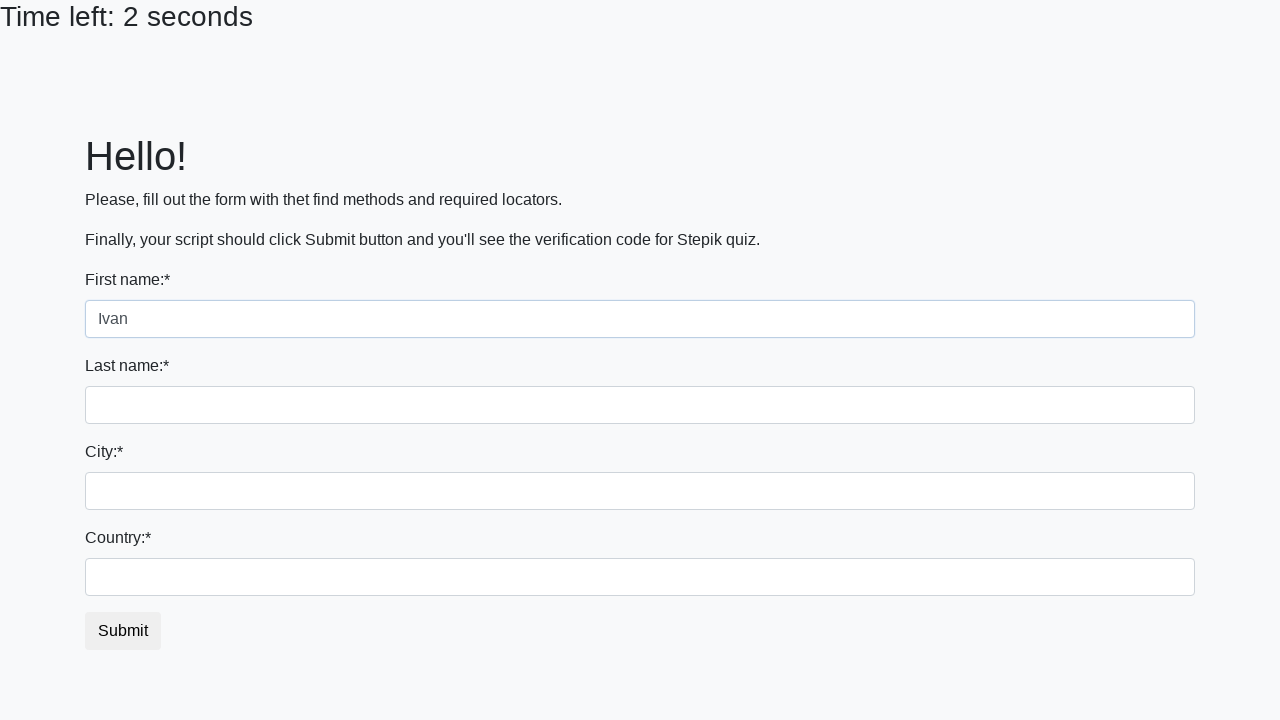

Filled last name field with 'Petrov' on input[name='last_name']
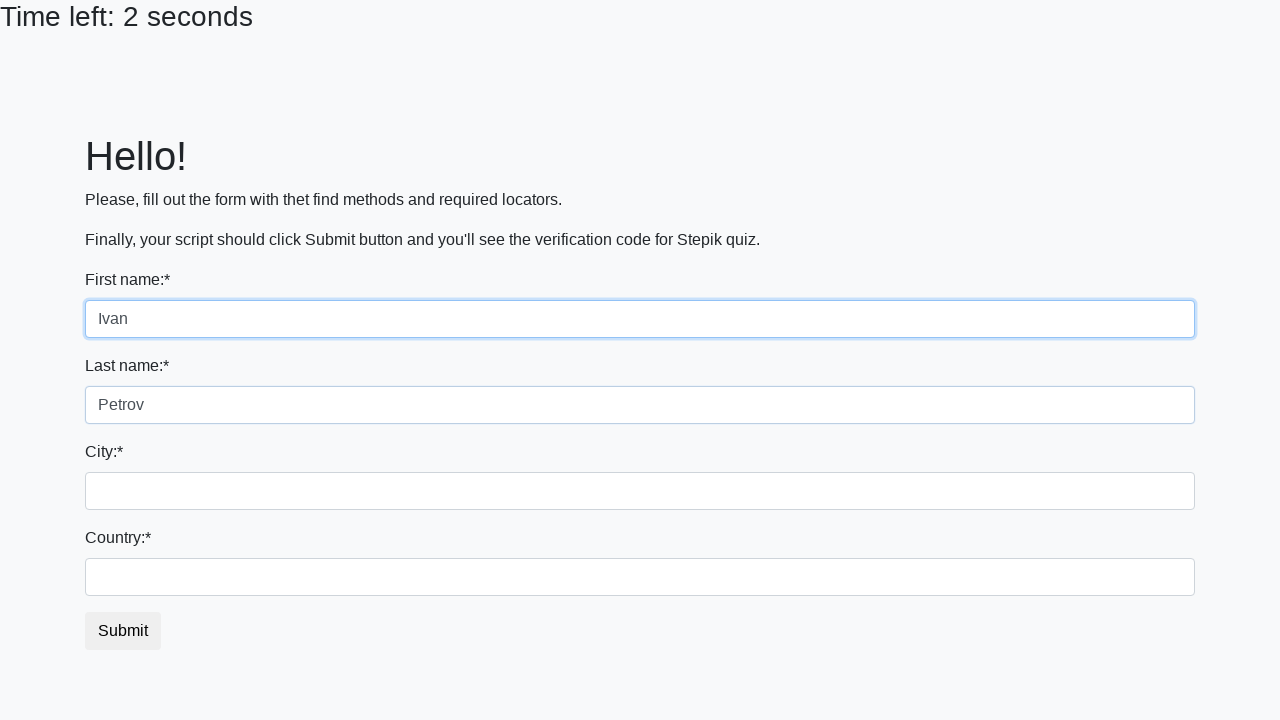

Filled city field with 'Smolensk' on .form-control.city
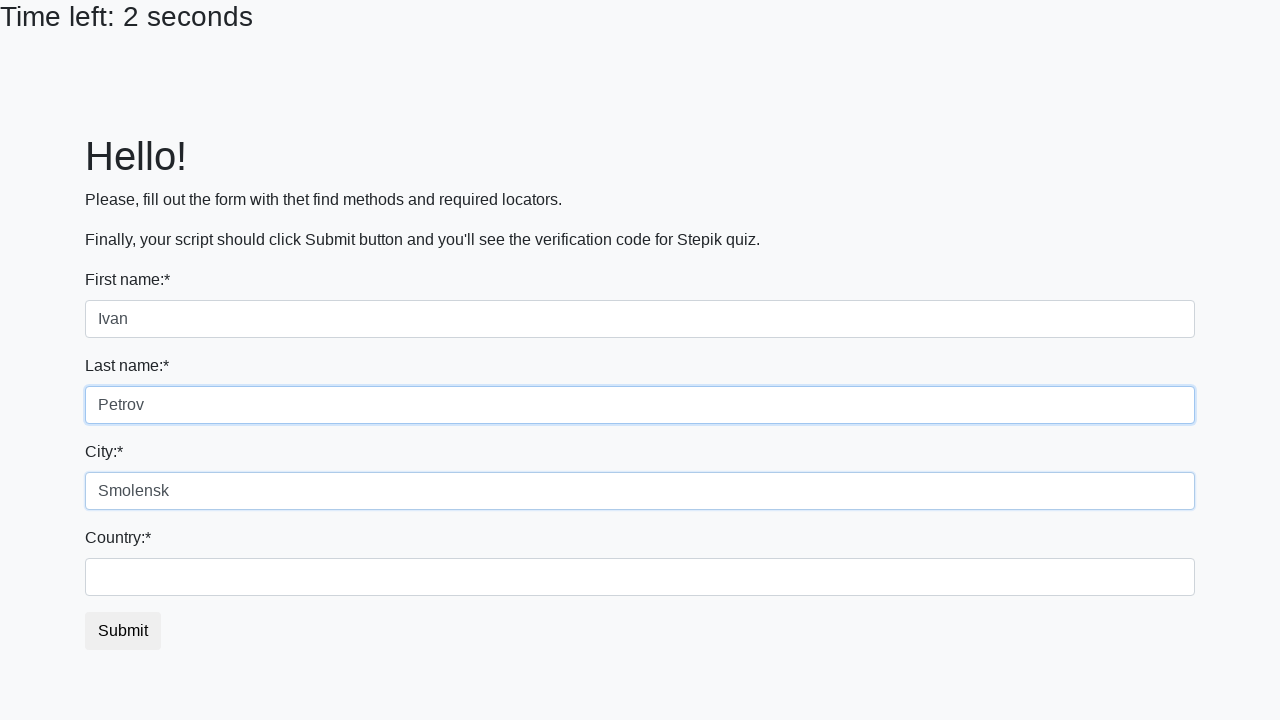

Filled country field with 'Russia' on #country
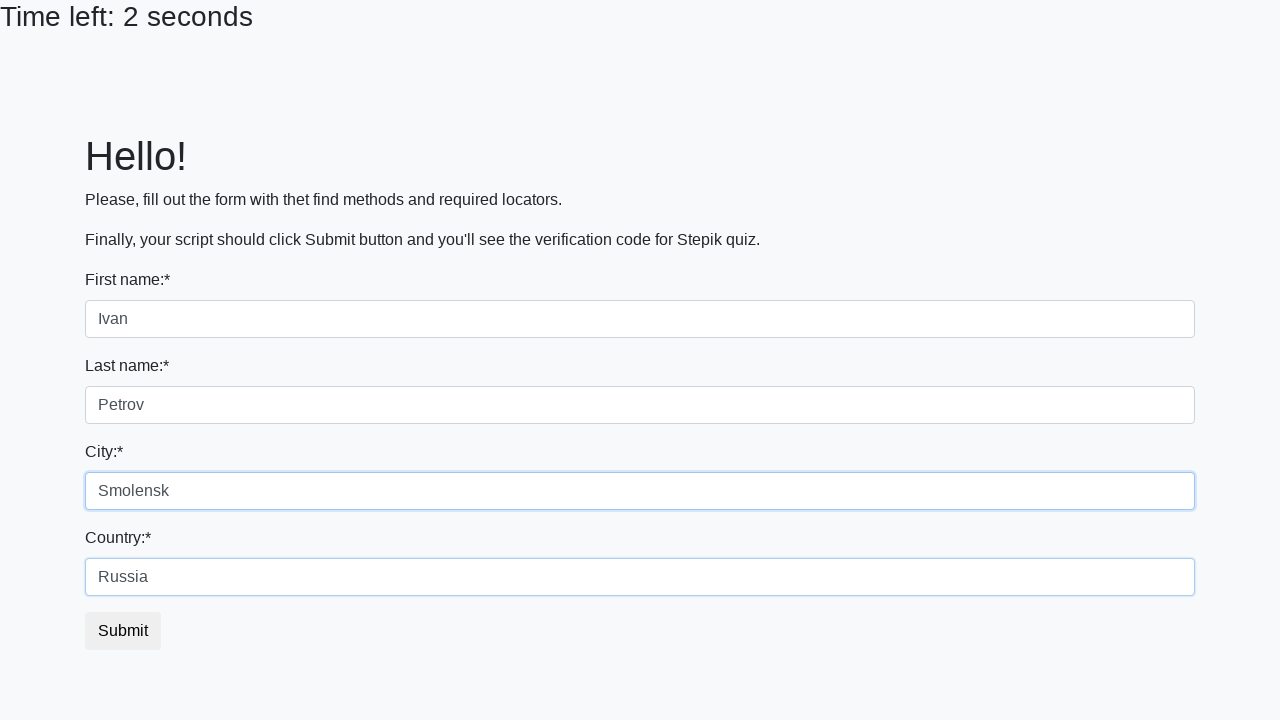

Clicked form submit button at (123, 631) on button.btn
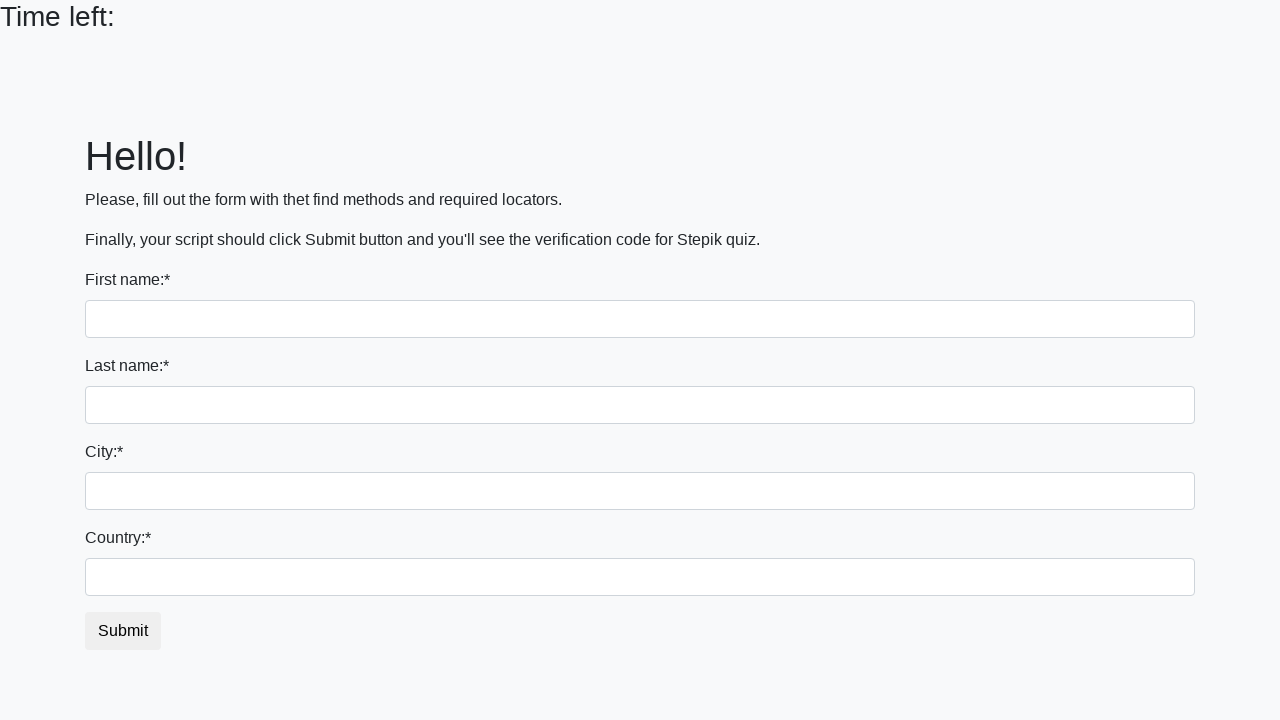

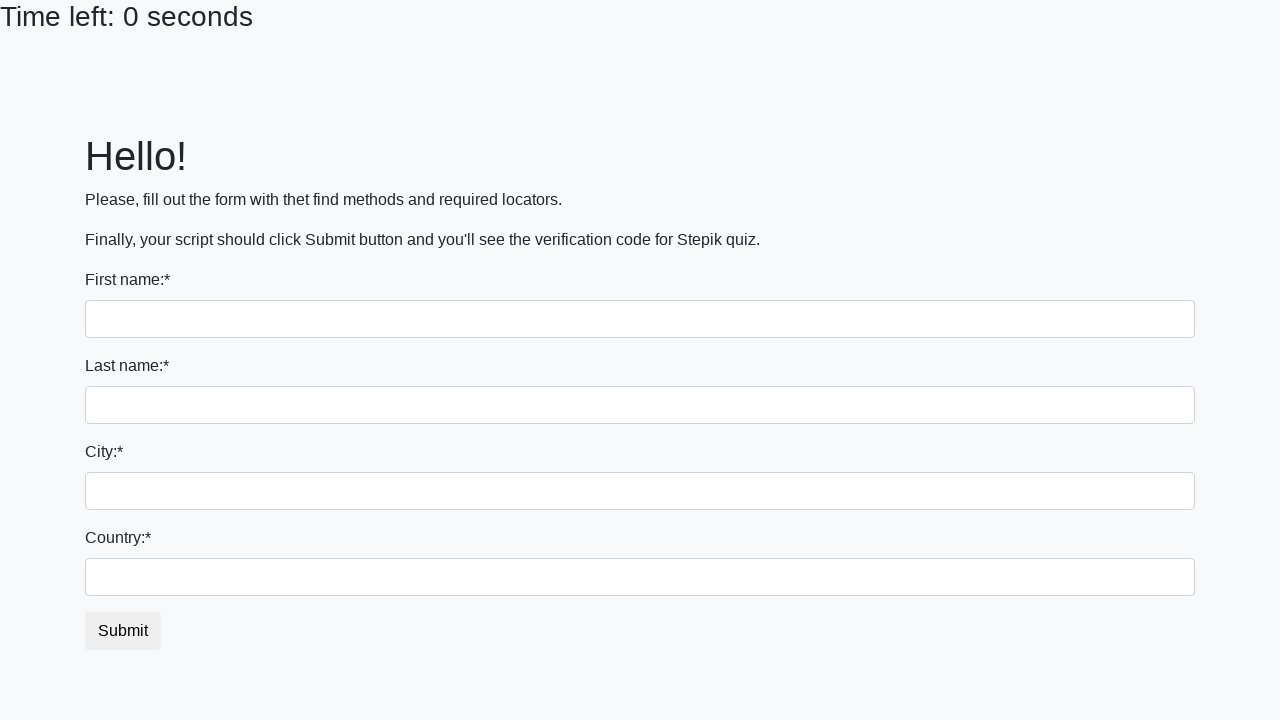